Tests that when login is attempted with empty fields, red X error icons appear, and clicking the error close button removes them

Starting URL: https://www.saucedemo.com/

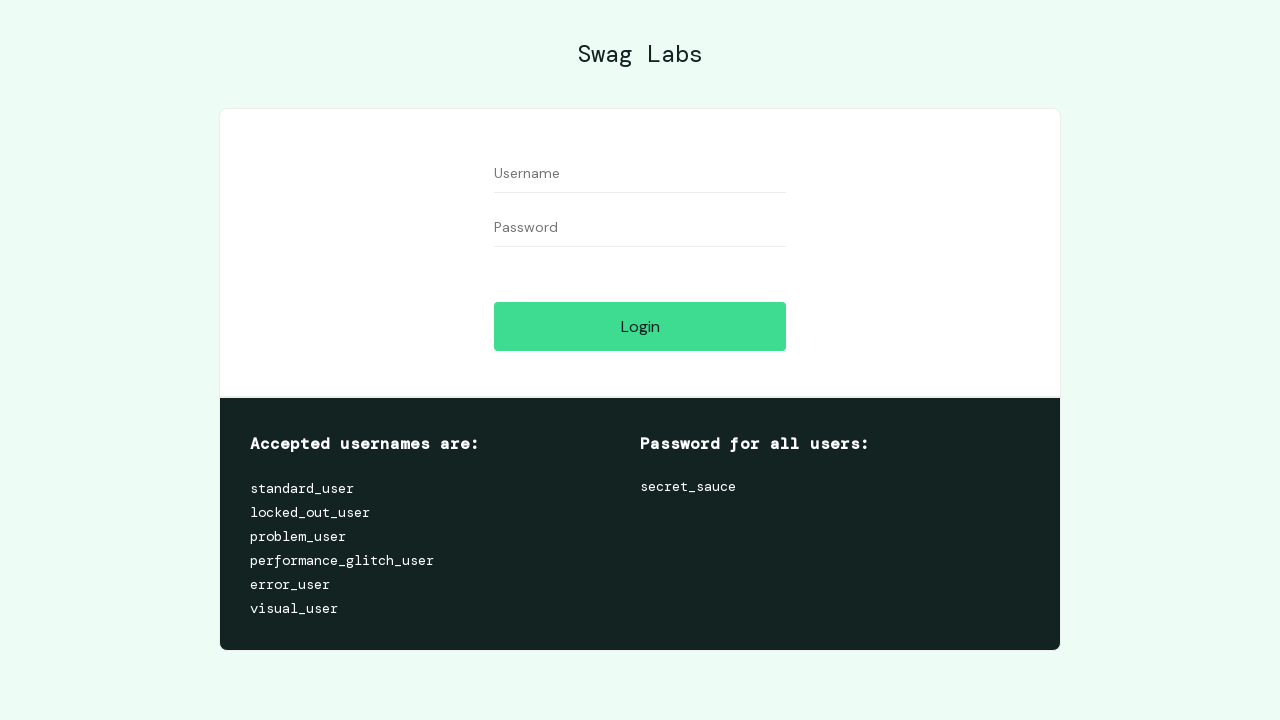

Waited for username field to be visible
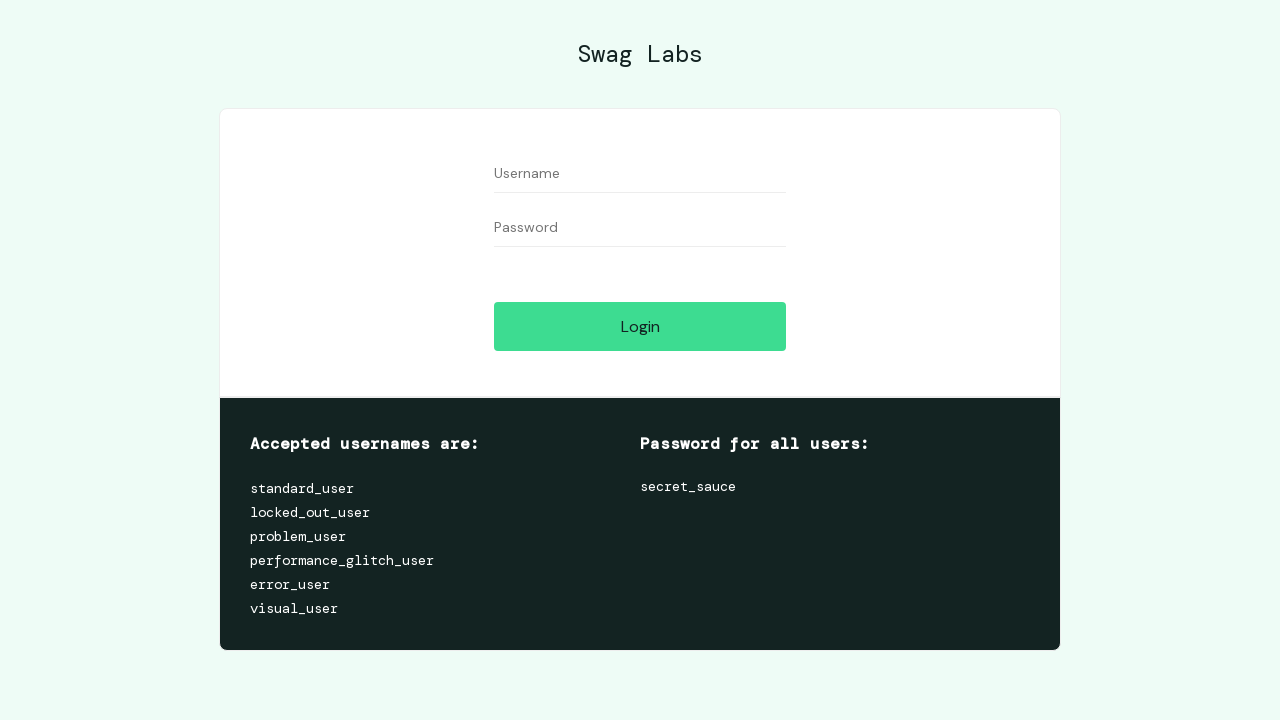

Clicked login button with empty credentials at (640, 326) on #login-button
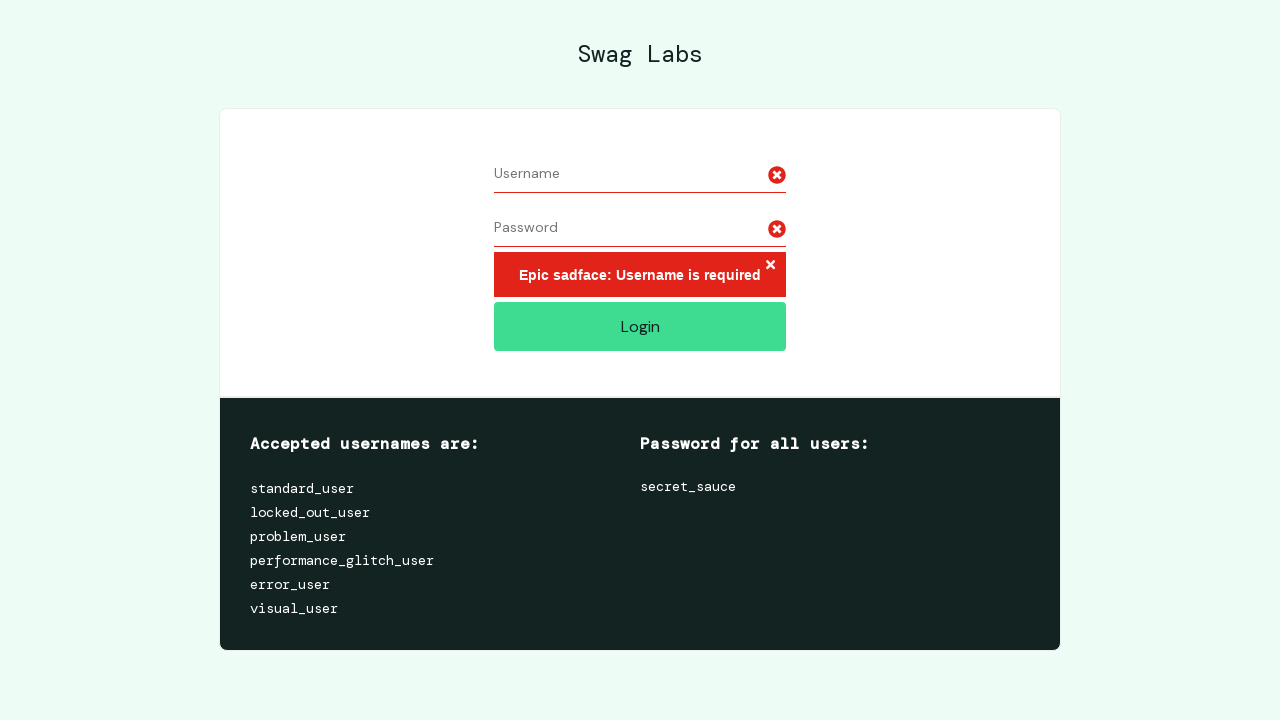

Located username error icon
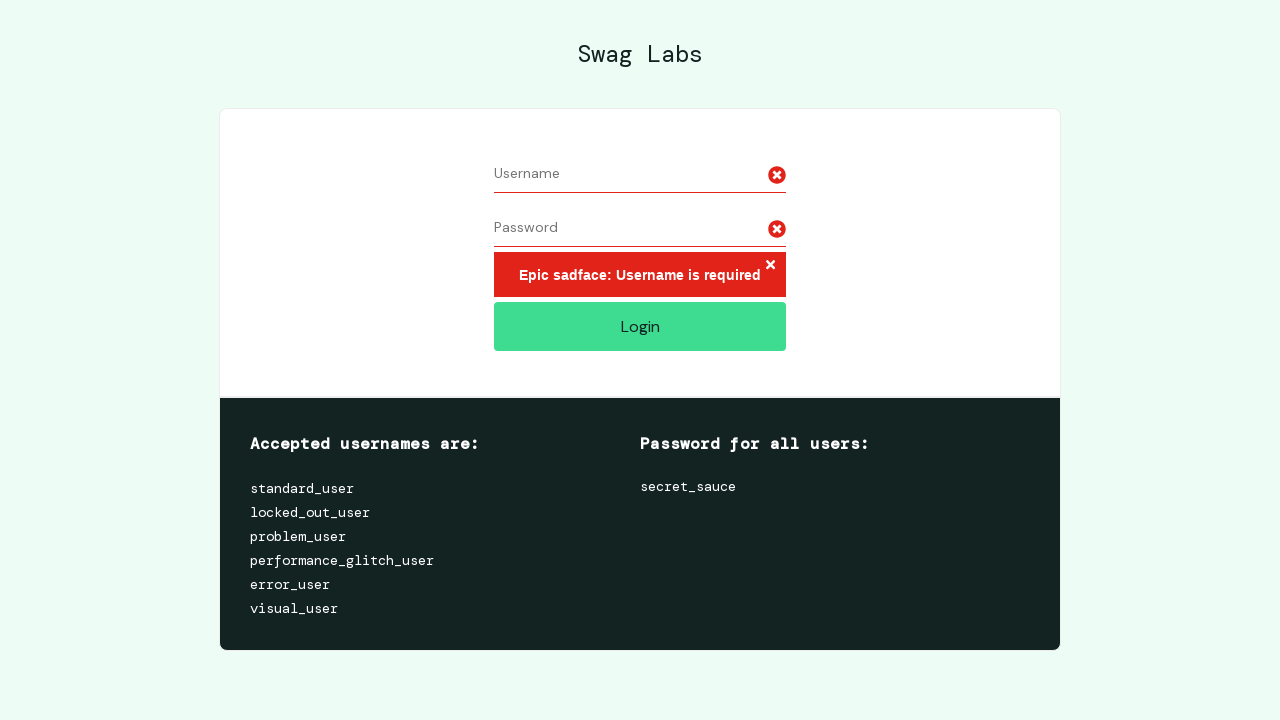

Located password error icon
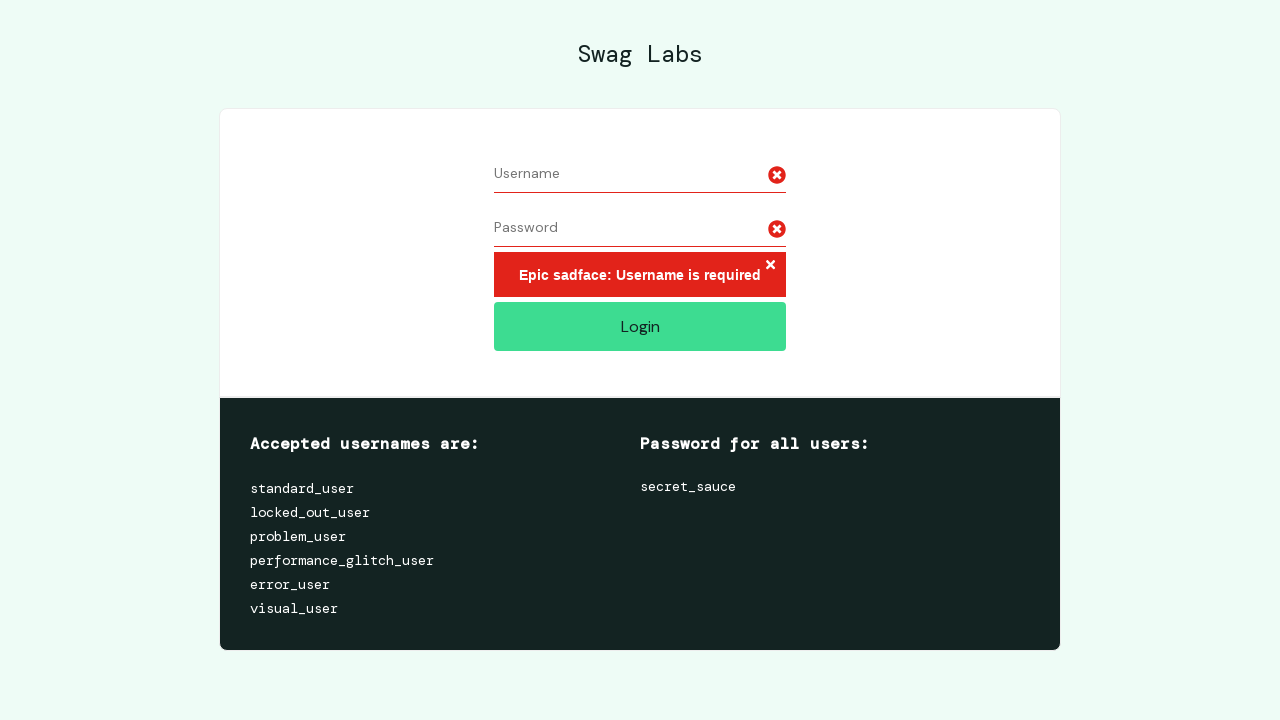

Verified username error icon is visible
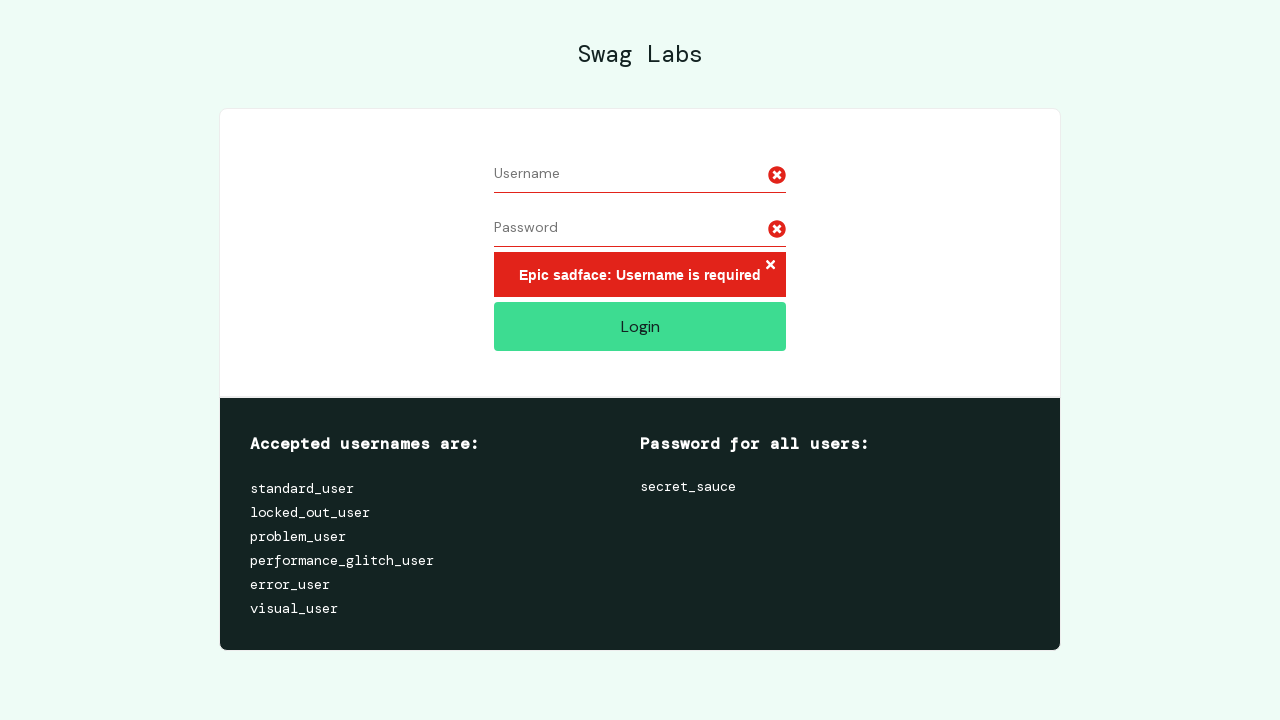

Verified password error icon is visible
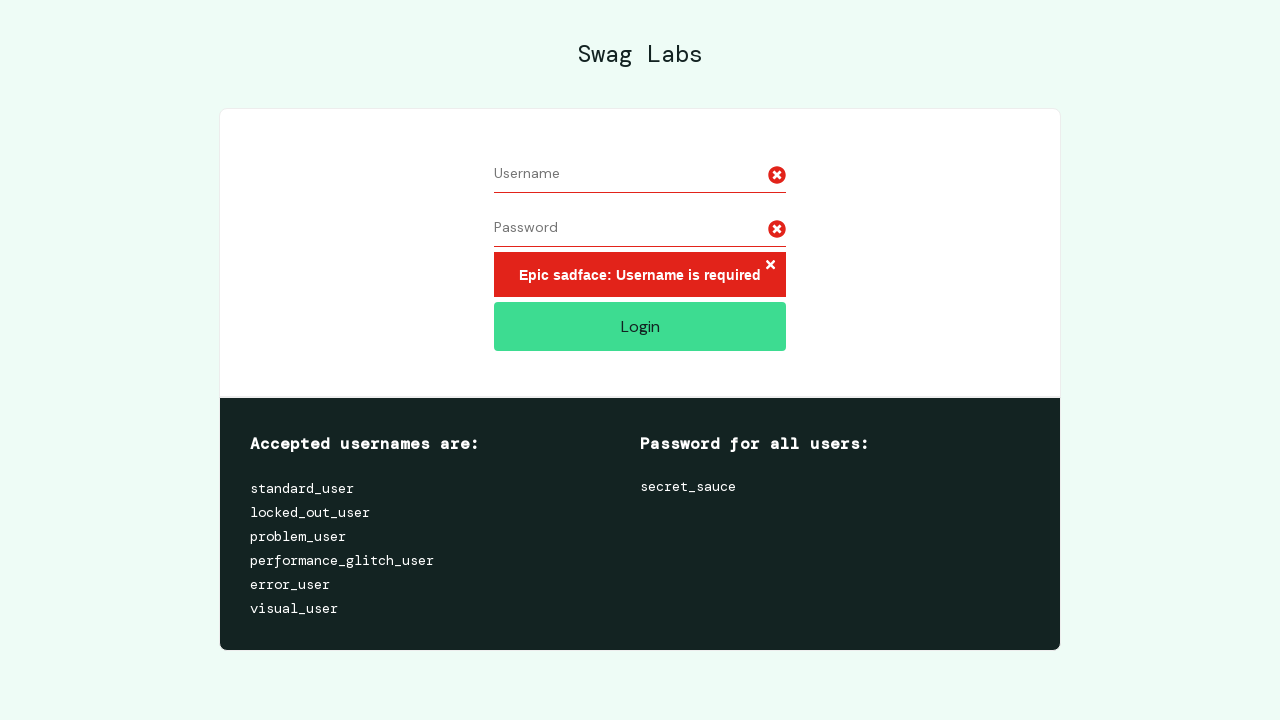

Clicked error close button to dismiss error icons at (770, 266) on xpath=//*[@id='login_button_container']/div/form/div[3]/h3/button
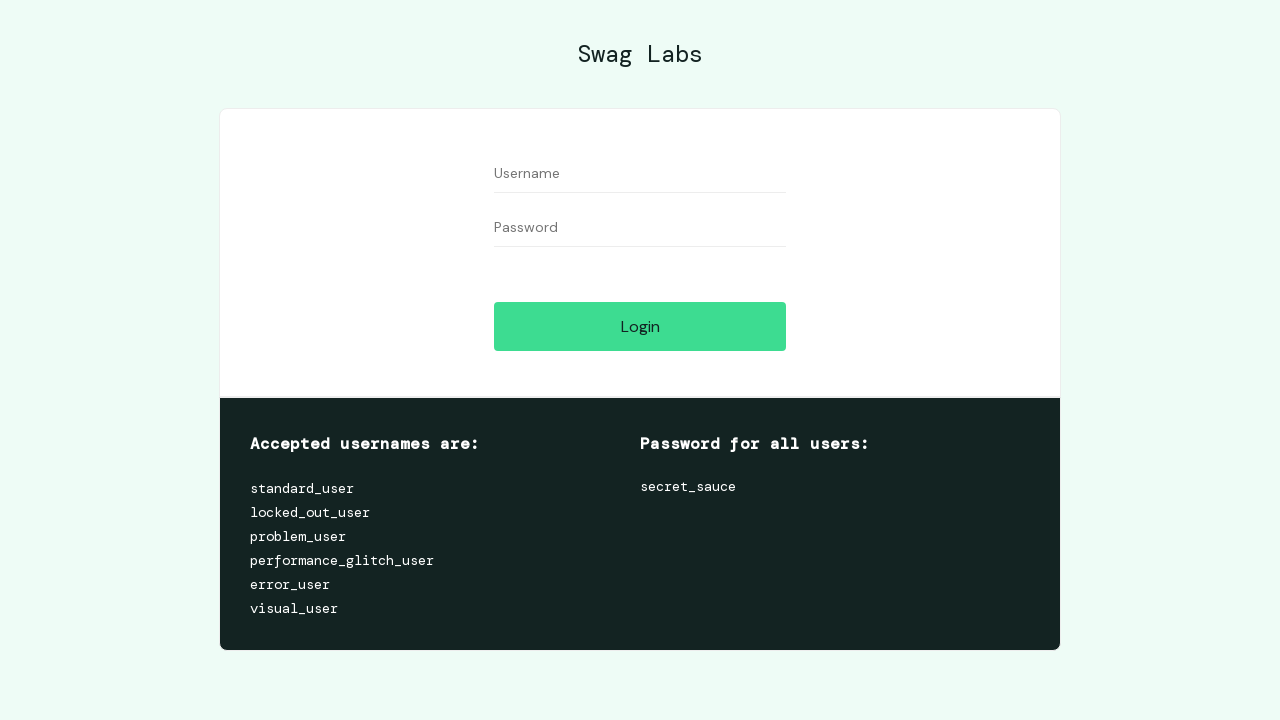

Waited 500ms for UI to update after closing errors
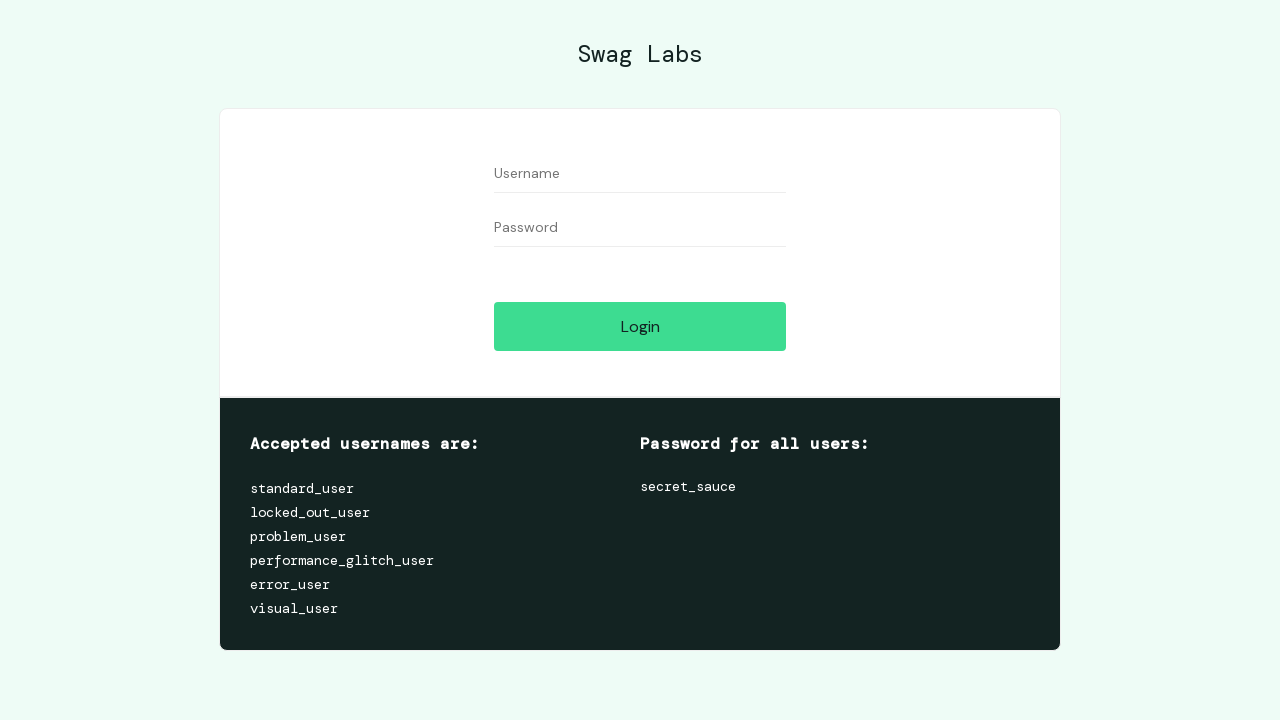

Verified username error icon is no longer visible
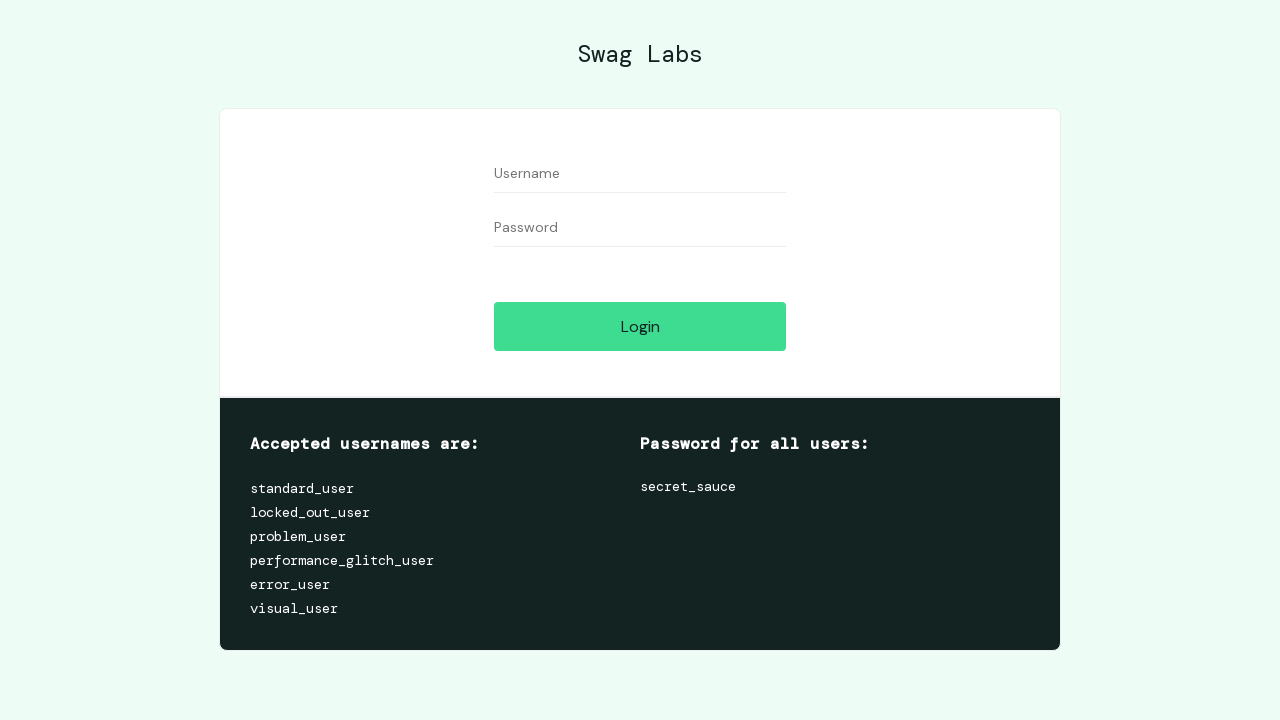

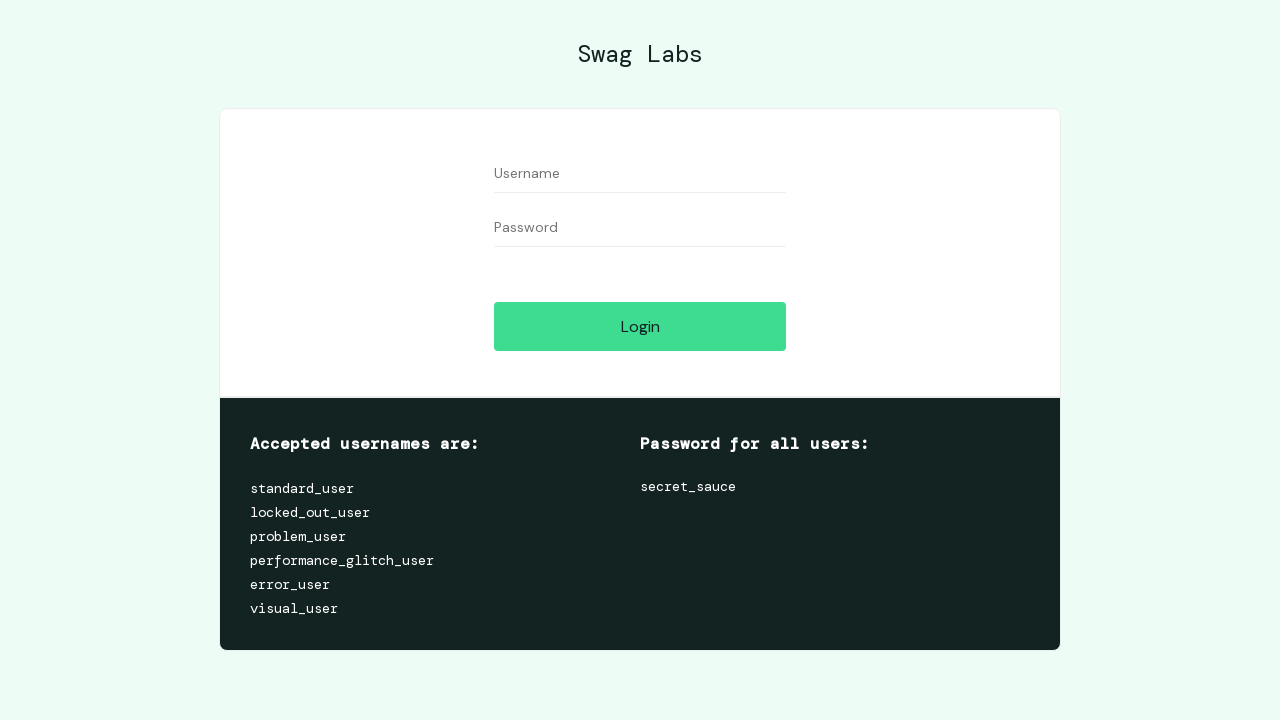